Tests JavaScript alert handling by triggering and interacting with different types of alerts (simple alert, confirmation, and prompt)

Starting URL: https://the-internet.herokuapp.com/javascript_alerts

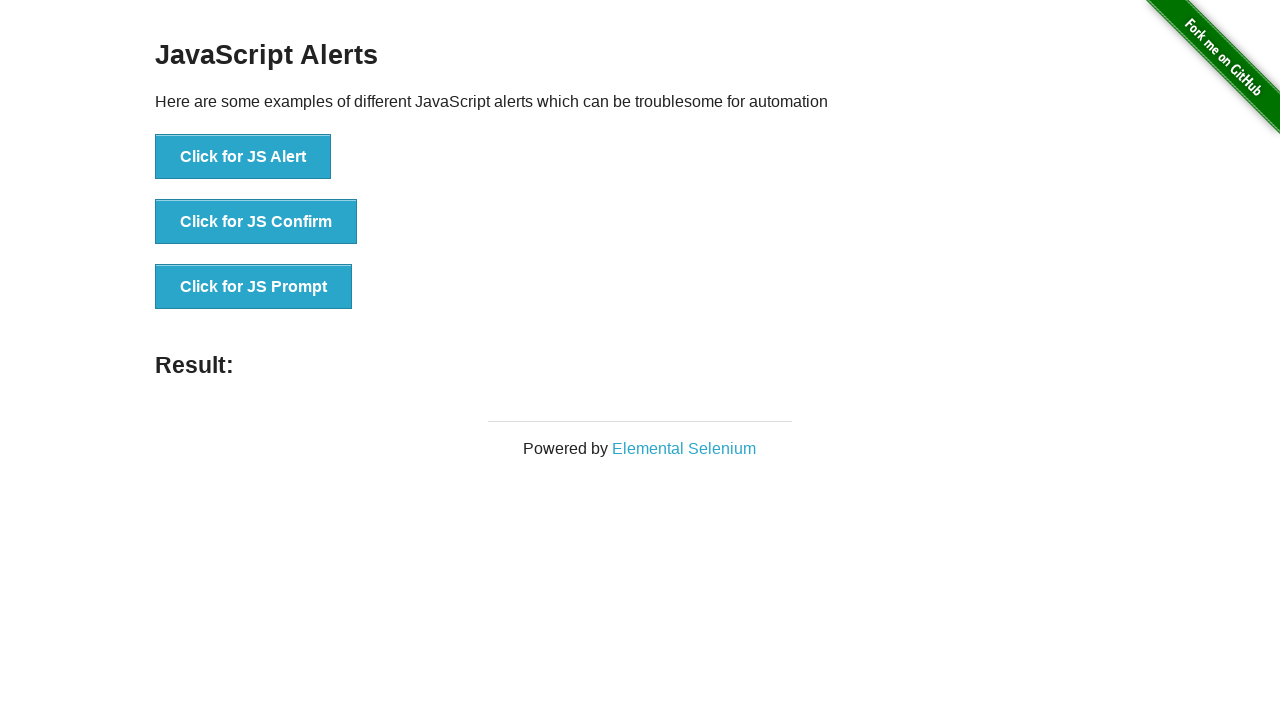

Clicked button to trigger JavaScript alert at (243, 157) on xpath=//button[text()='Click for JS Alert']
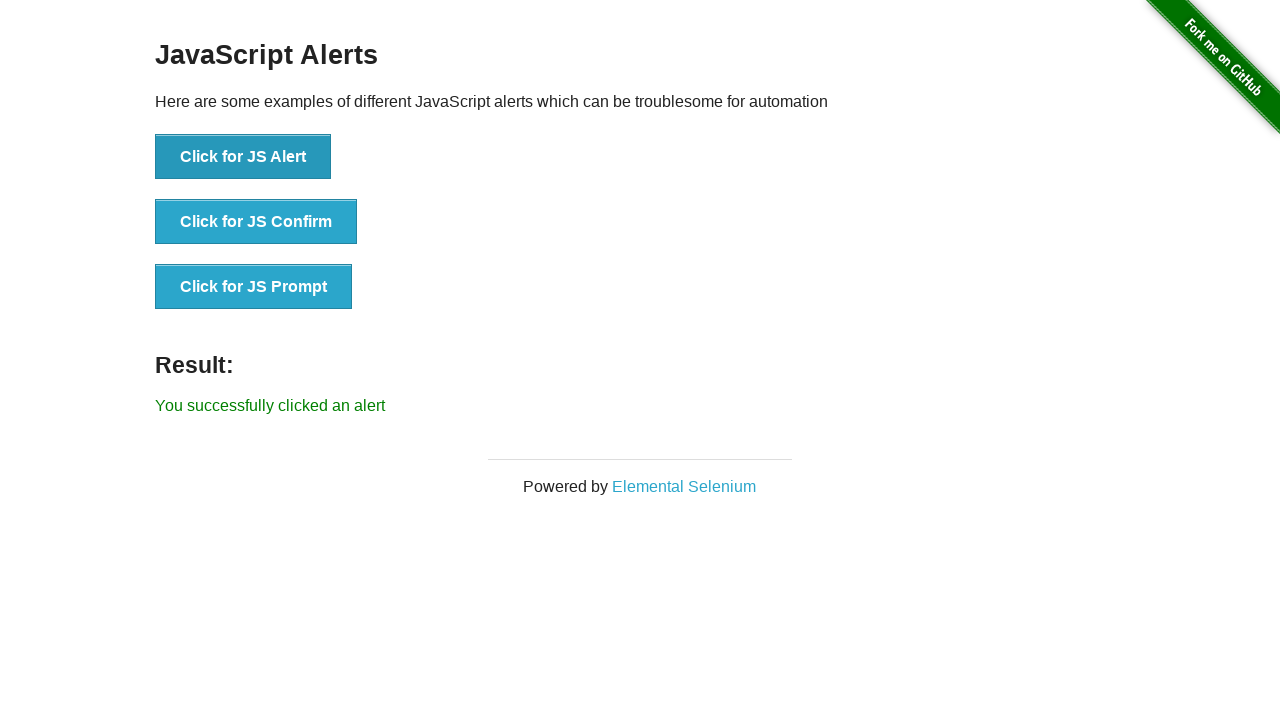

Set up dialog handler to accept alerts
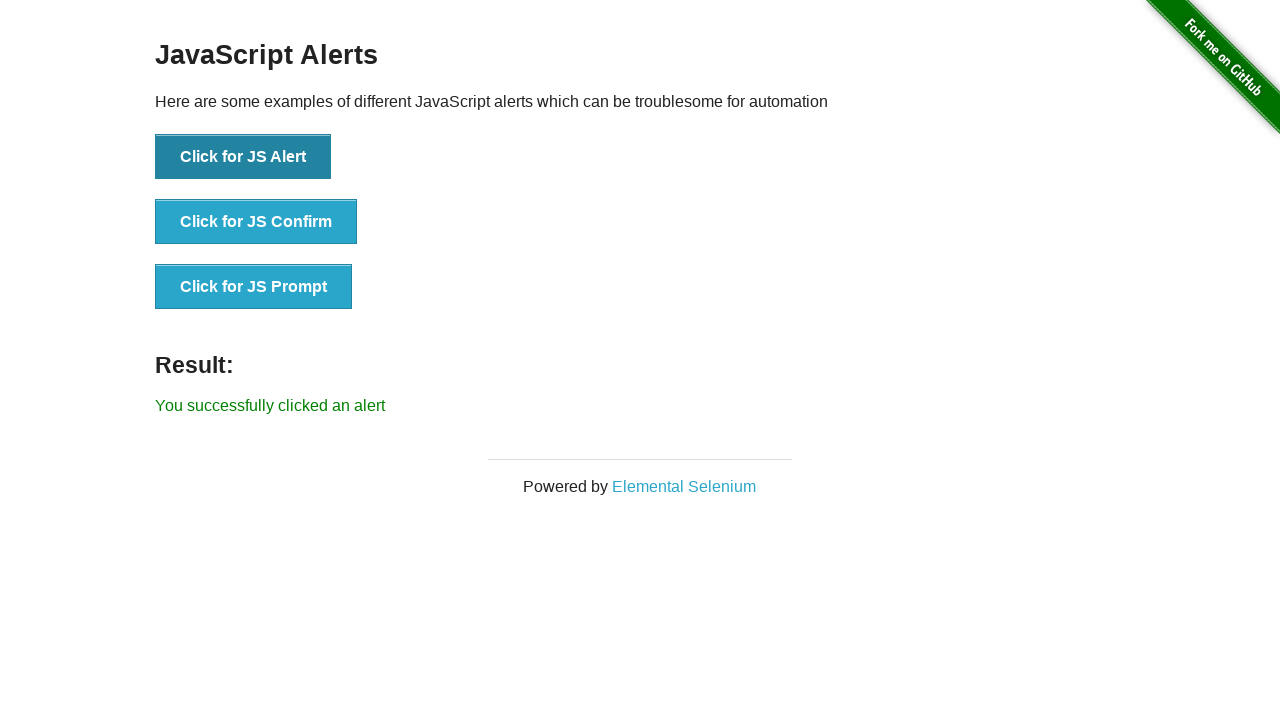

Clicked button to trigger JavaScript confirm dialog at (256, 222) on xpath=//button[text()='Click for JS Confirm']
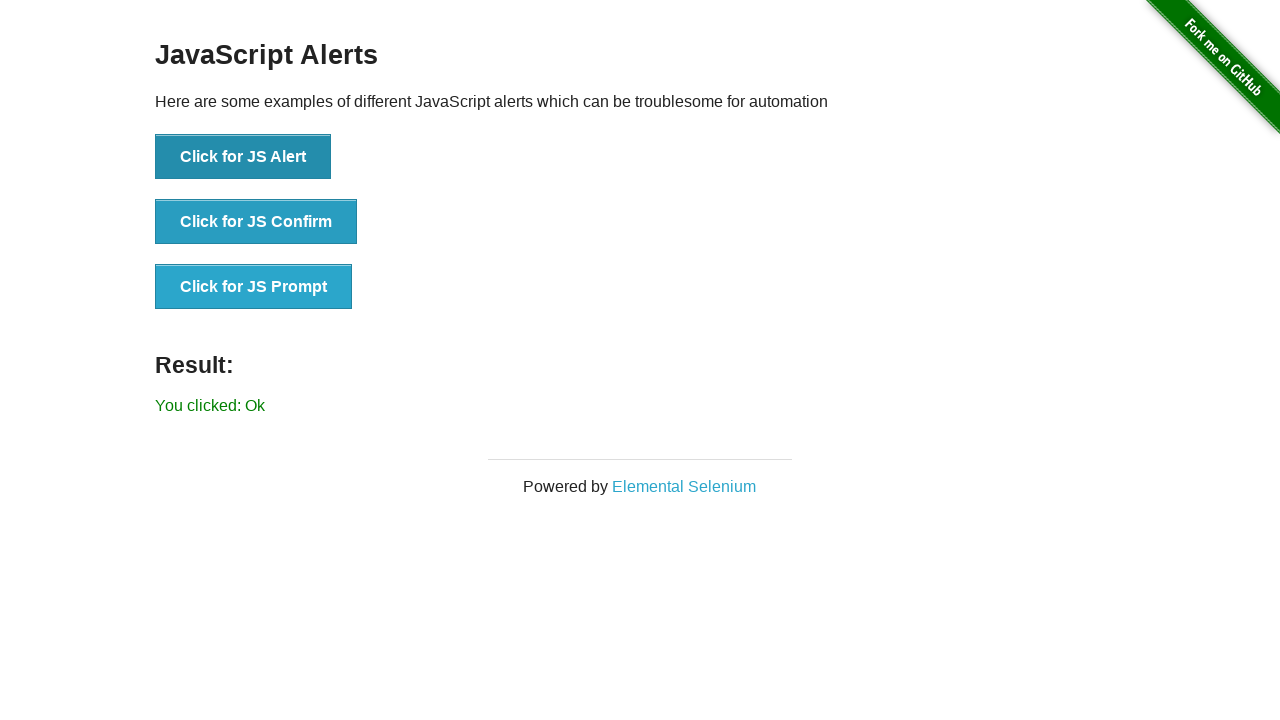

Set up dialog handler to dismiss confirmation dialog
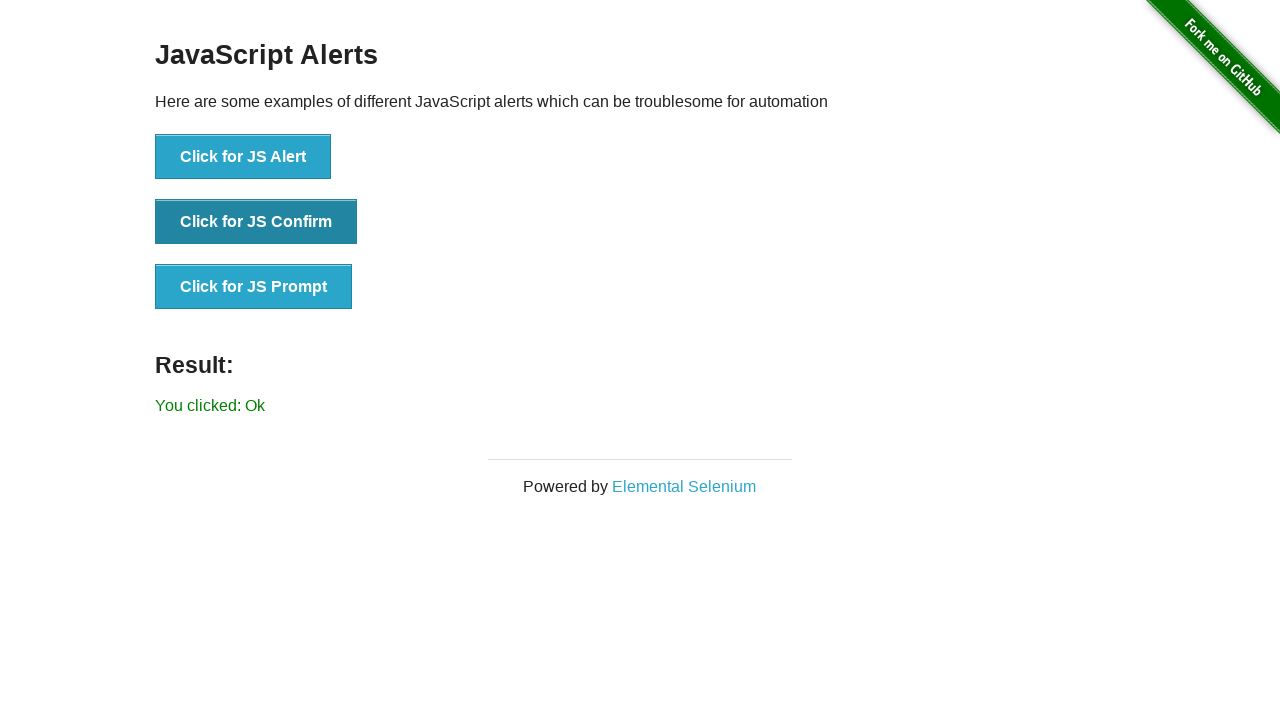

Clicked button to trigger JavaScript prompt dialog at (254, 287) on xpath=//button[text()='Click for JS Prompt']
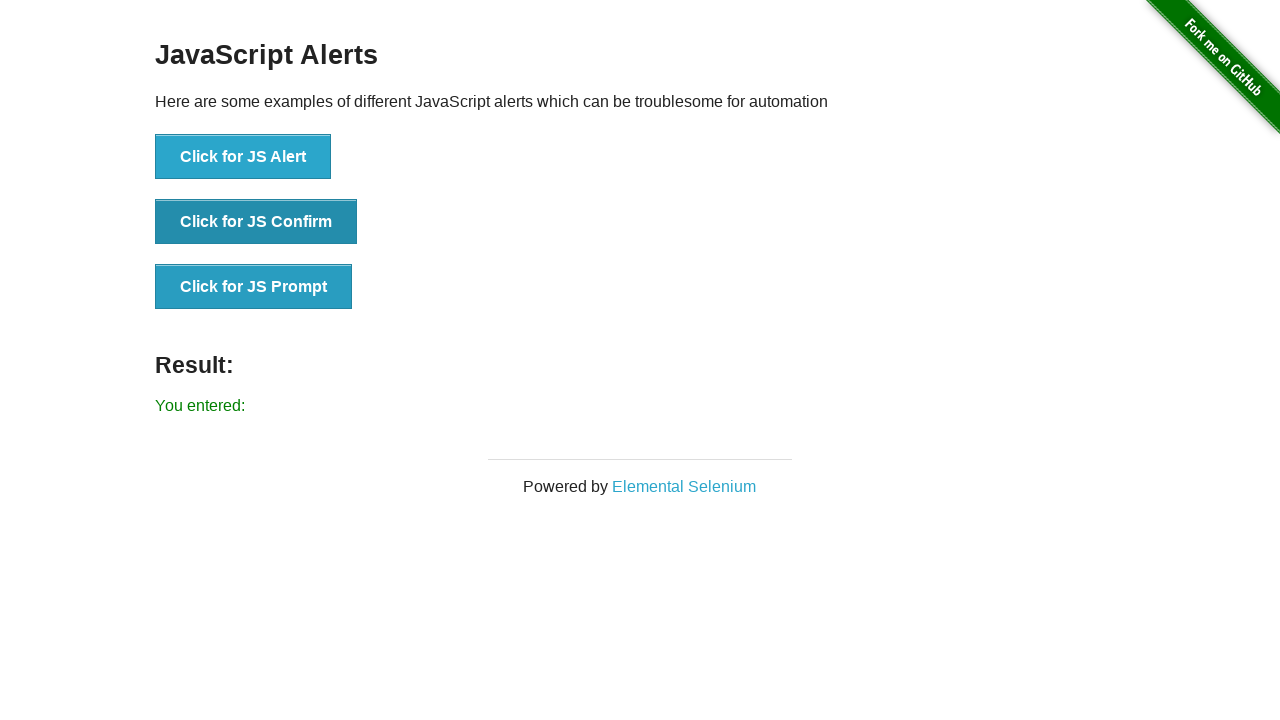

Set up dialog handler to accept prompt with text 'testing'
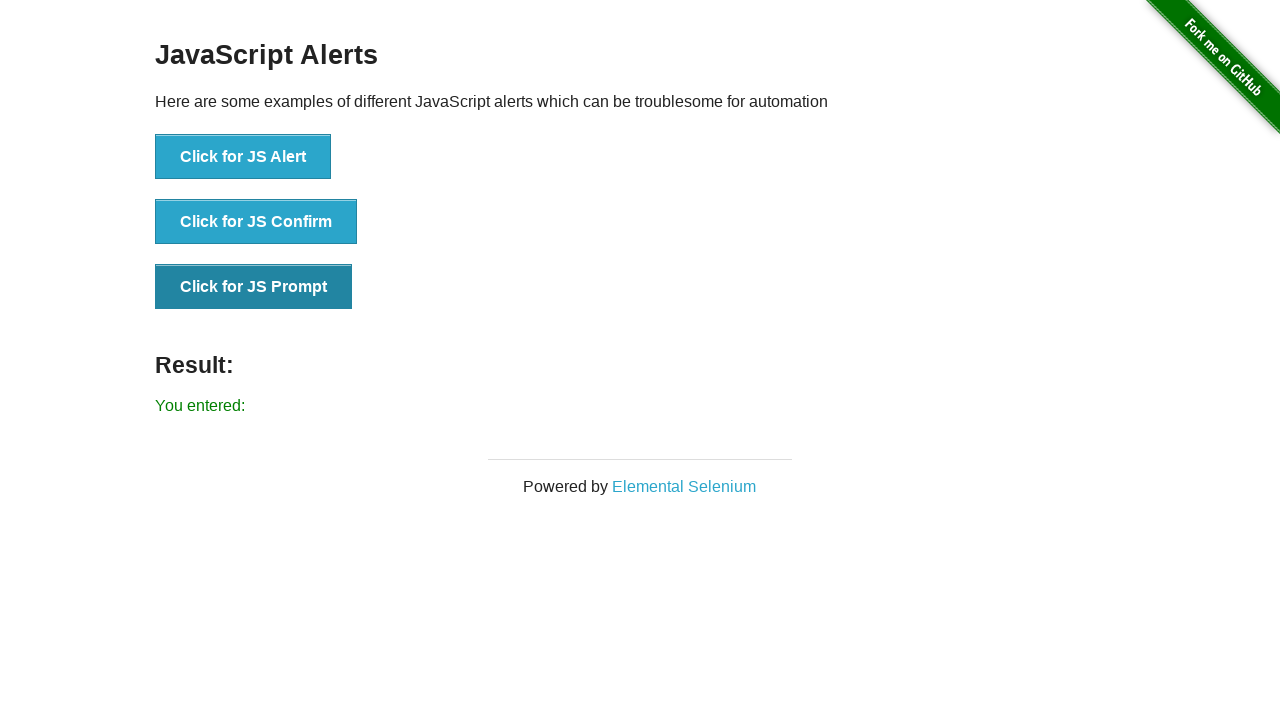

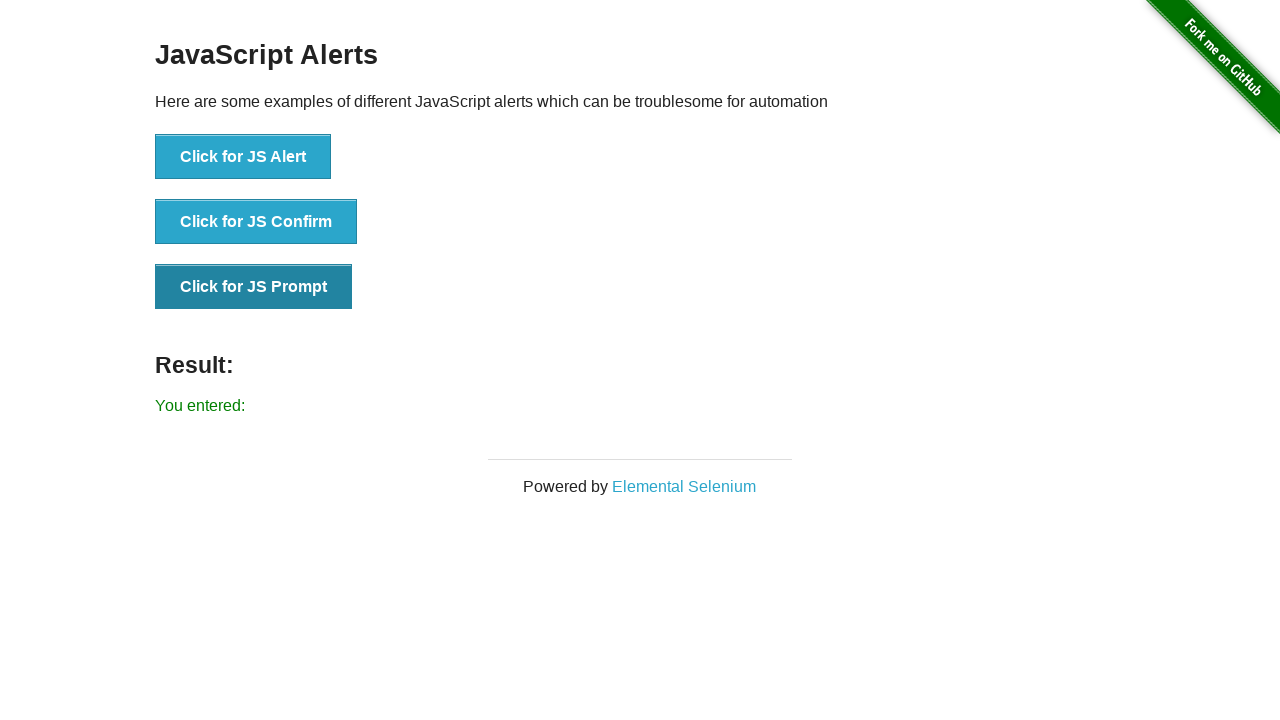